Tests clicking a radio button by its ID on a radio buttons test page

Starting URL: http://test.rubywatir.com/radios.php

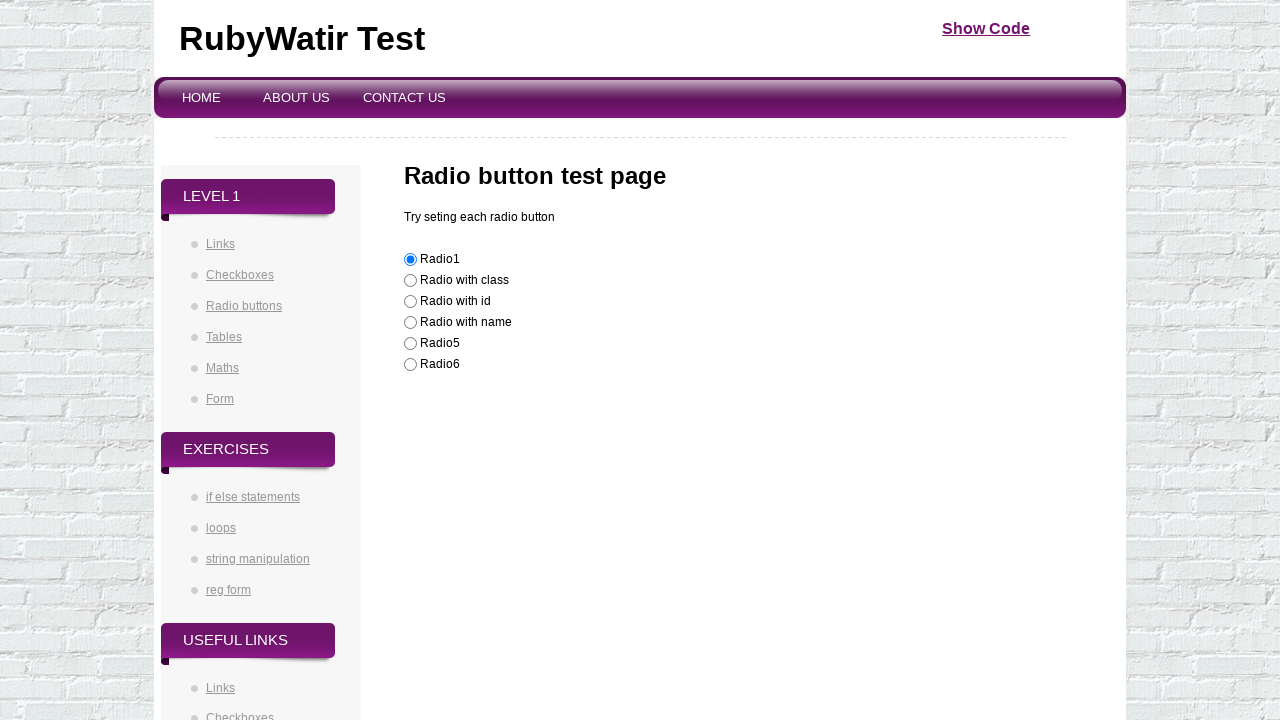

Clicked radio button by ID at (410, 302) on #radioId
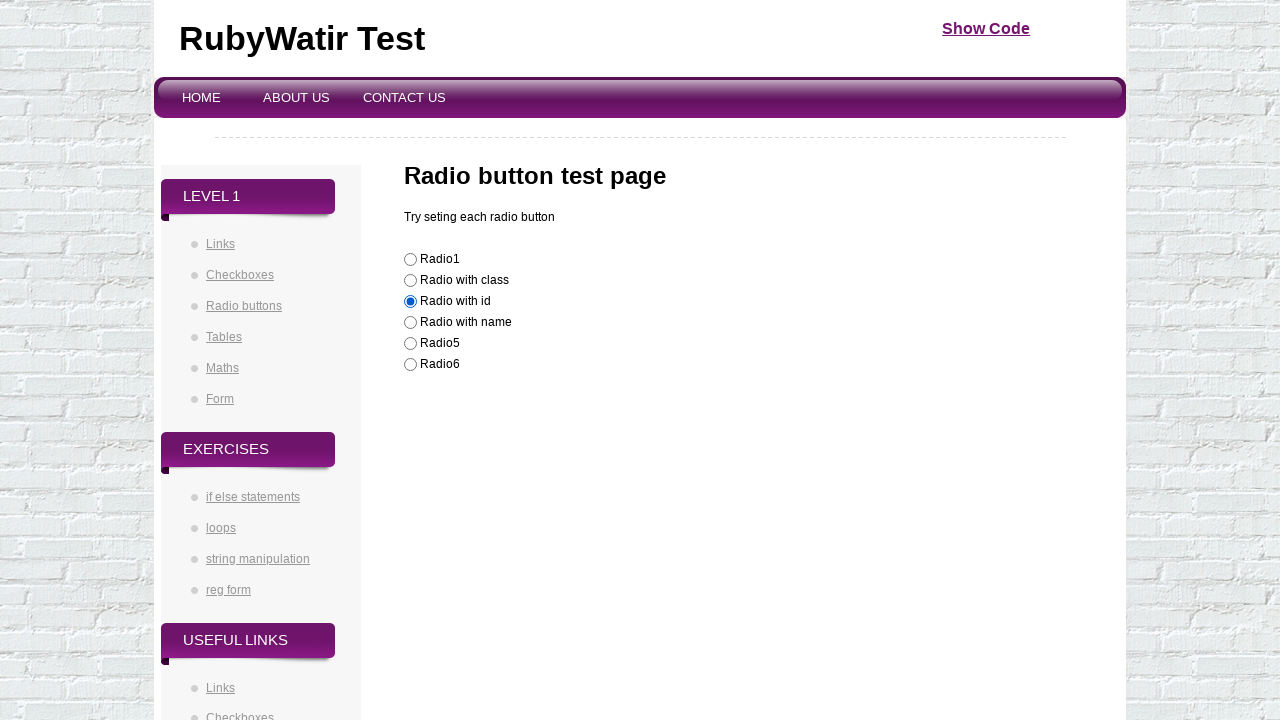

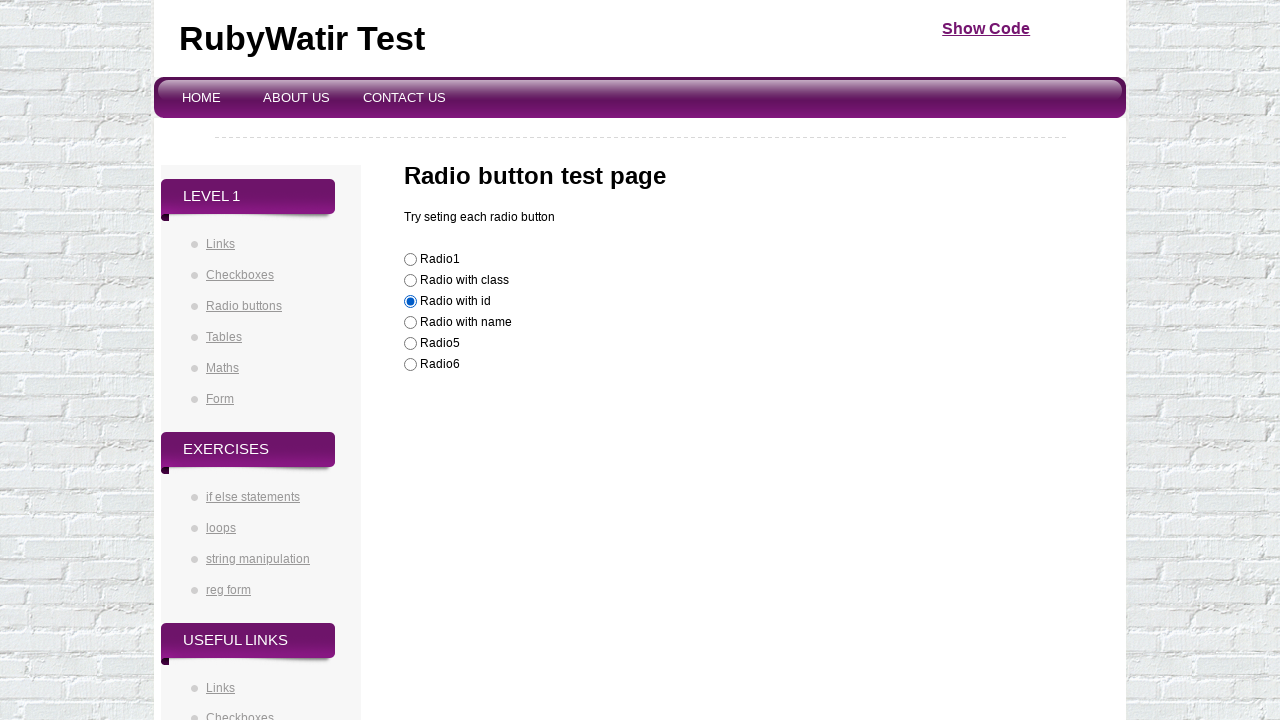